Tests a web form by filling a text input field and clicking the submit button, then verifies the confirmation message appears

Starting URL: https://www.selenium.dev/selenium/web/web-form.html

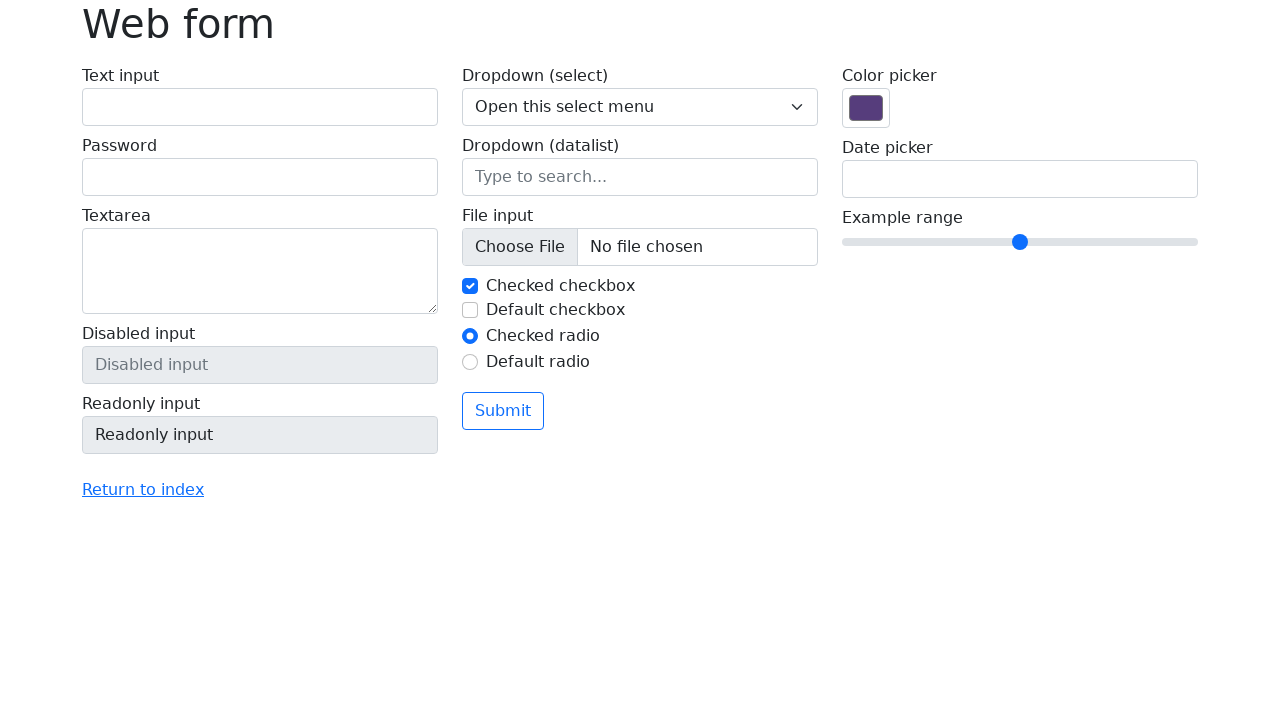

Filled text input field with 'Selenium' on input[name='my-text']
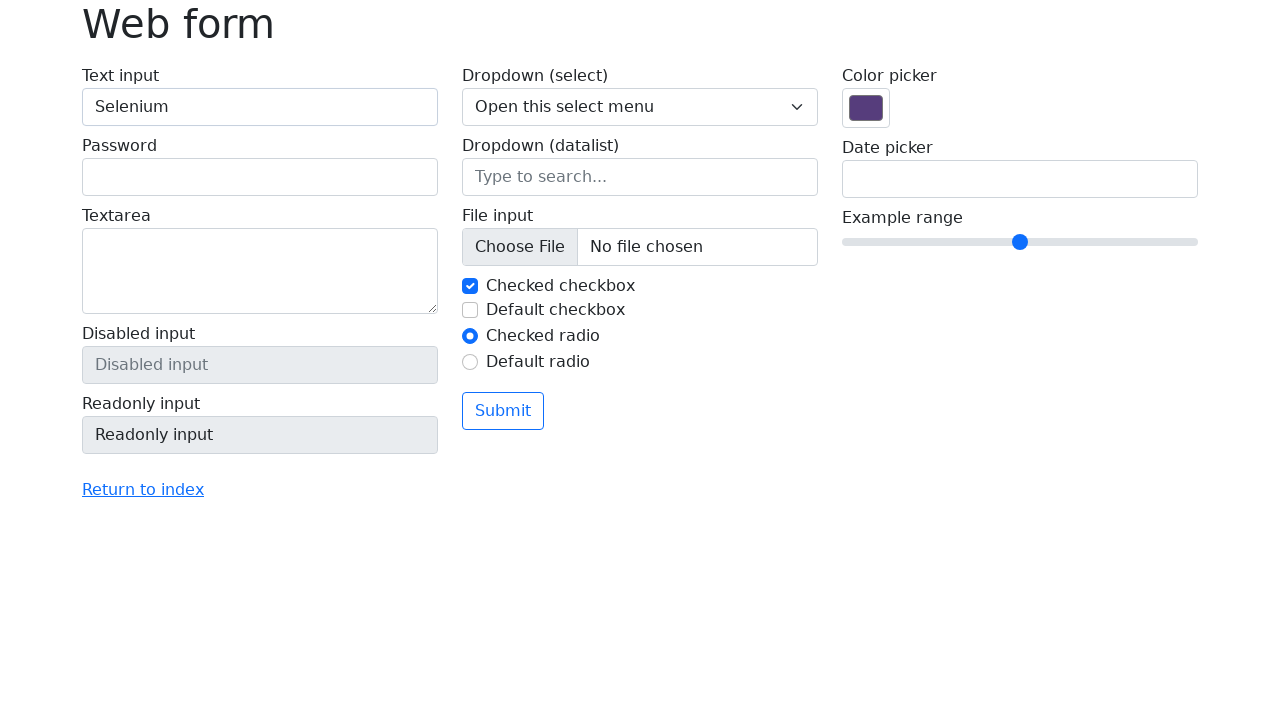

Clicked submit button at (503, 411) on button
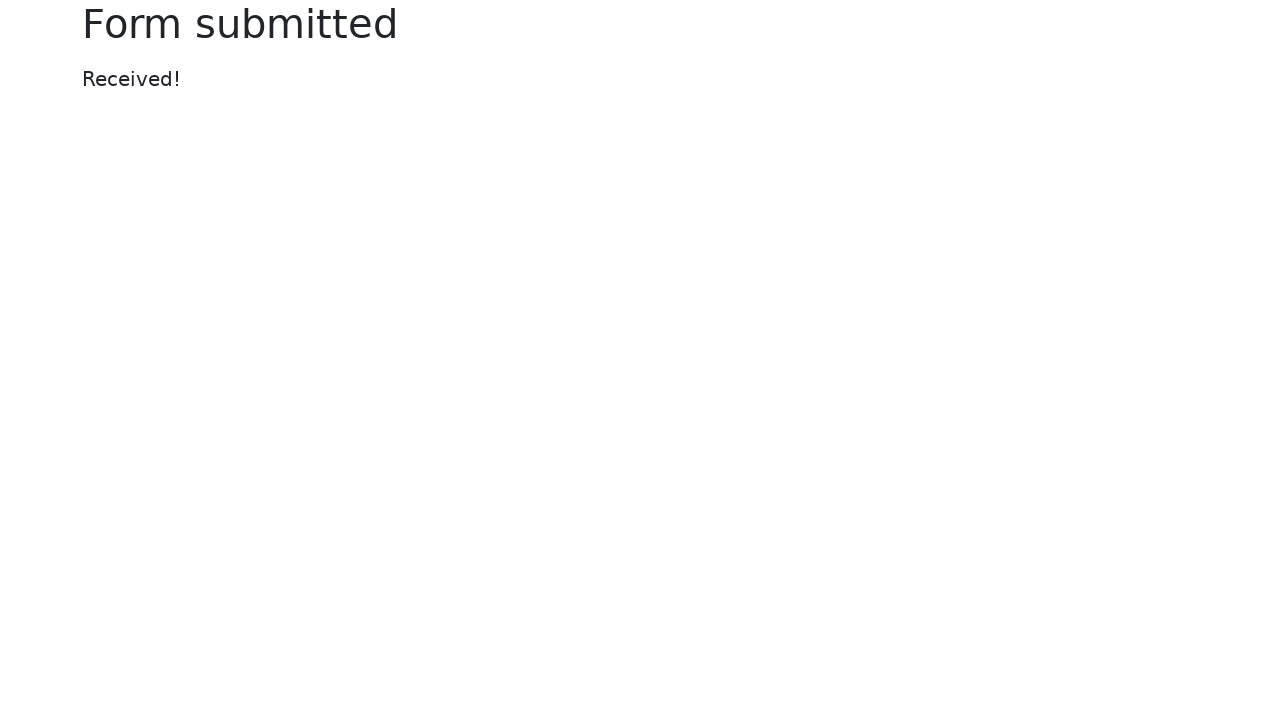

Confirmation message appeared
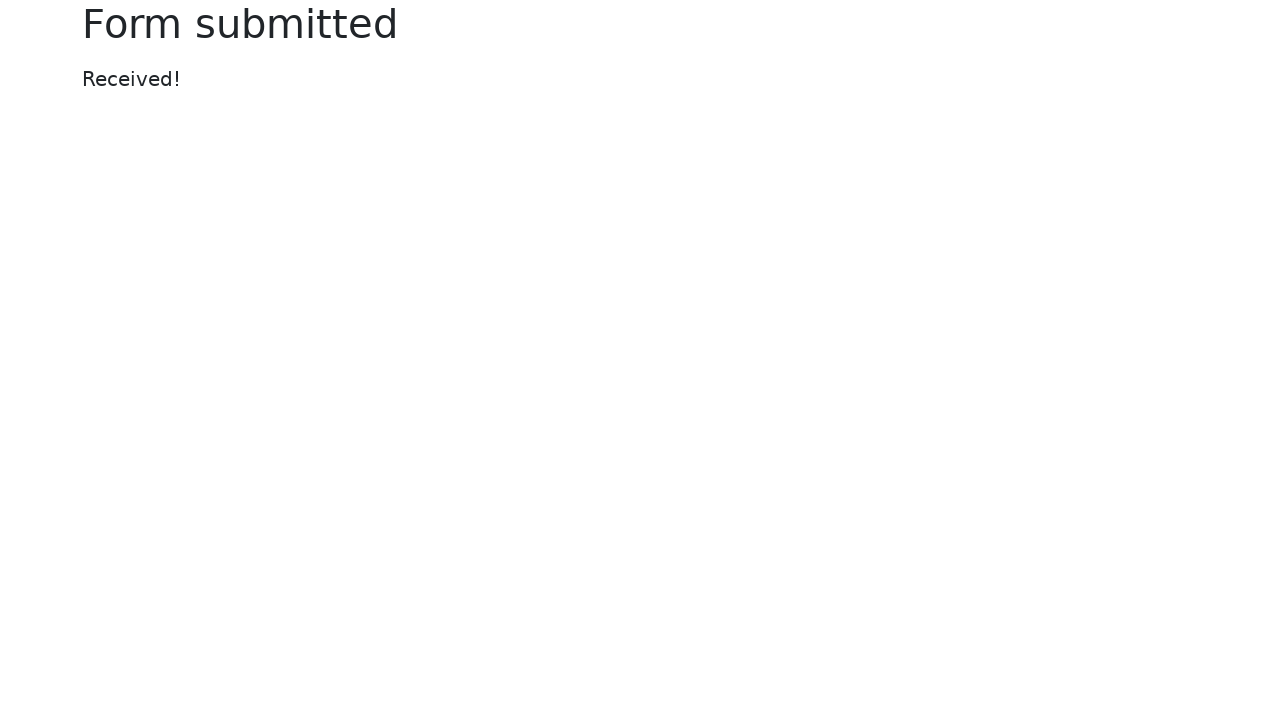

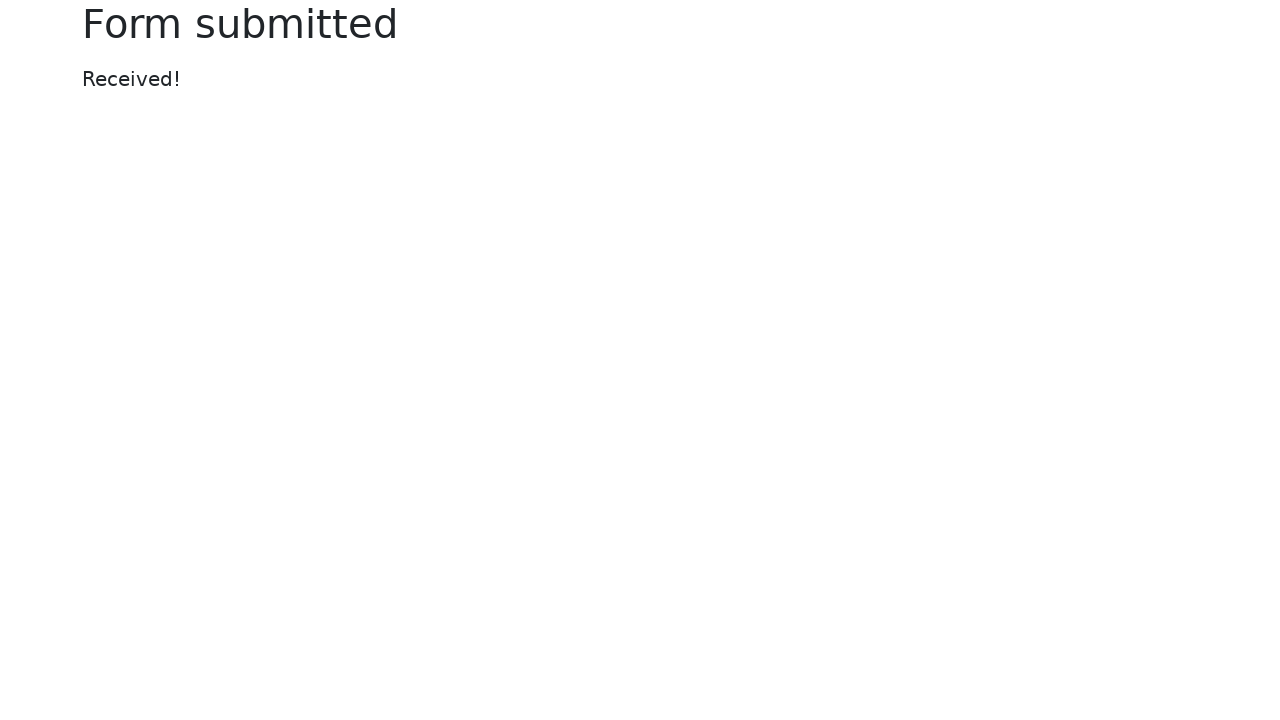